Opens the Avito website and removes popup elements using JavaScript

Starting URL: https://www.avito.ma

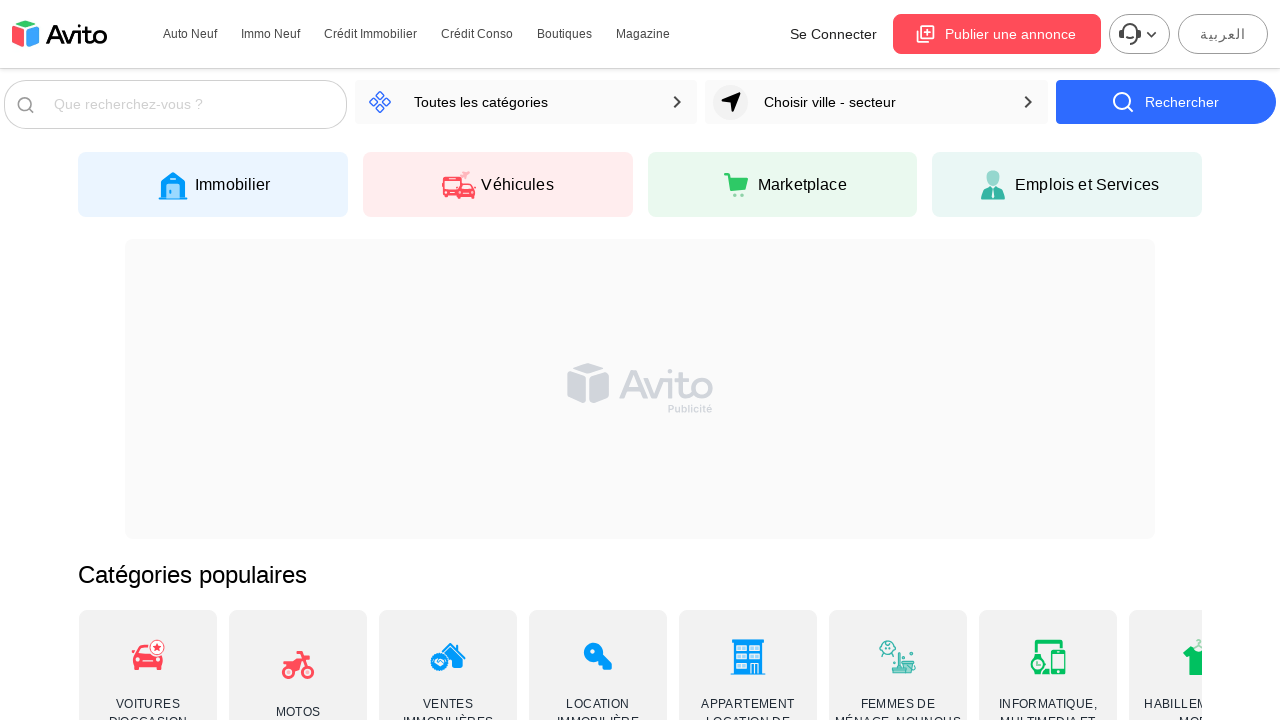

Navigated to Avito website (https://www.avito.ma)
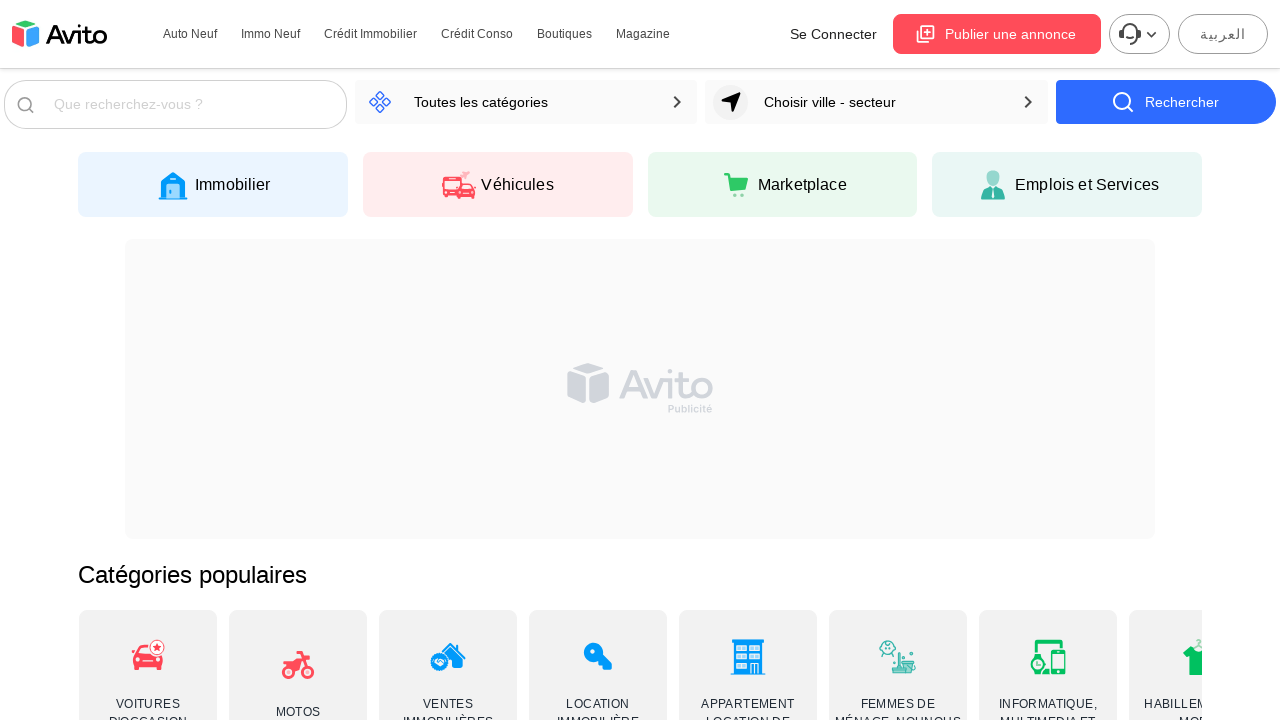

Removed popup and ad elements using JavaScript
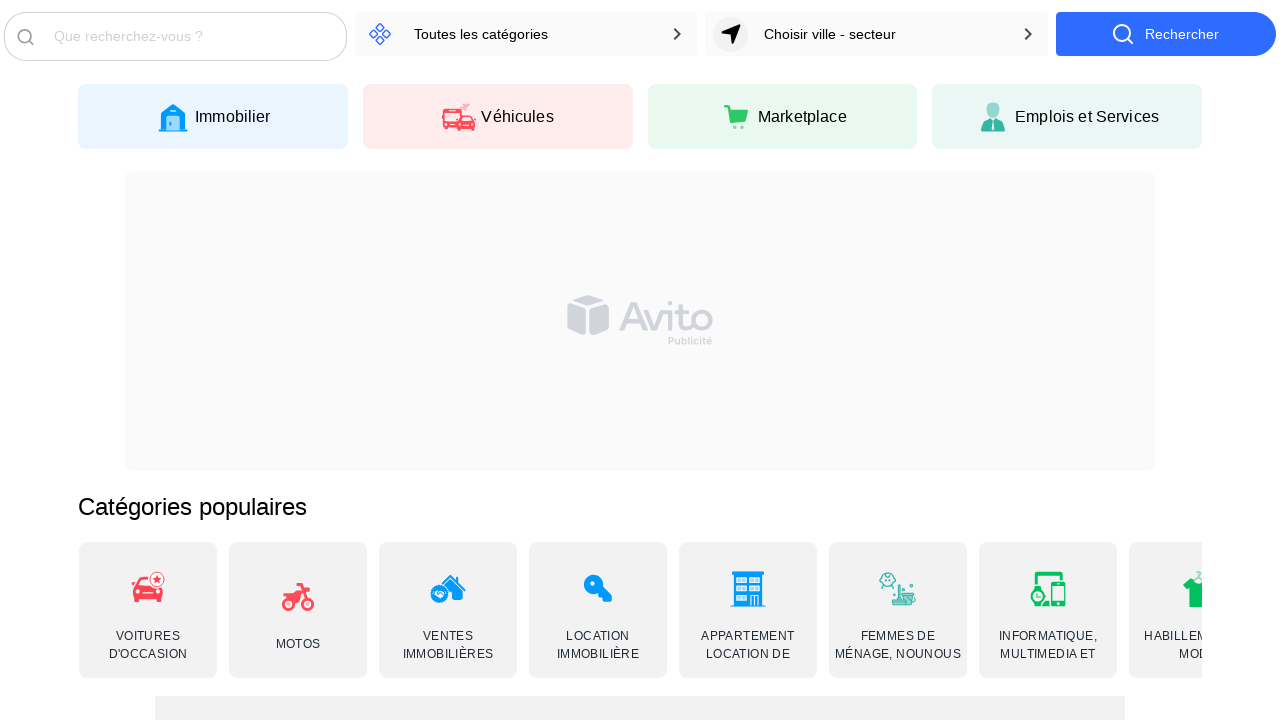

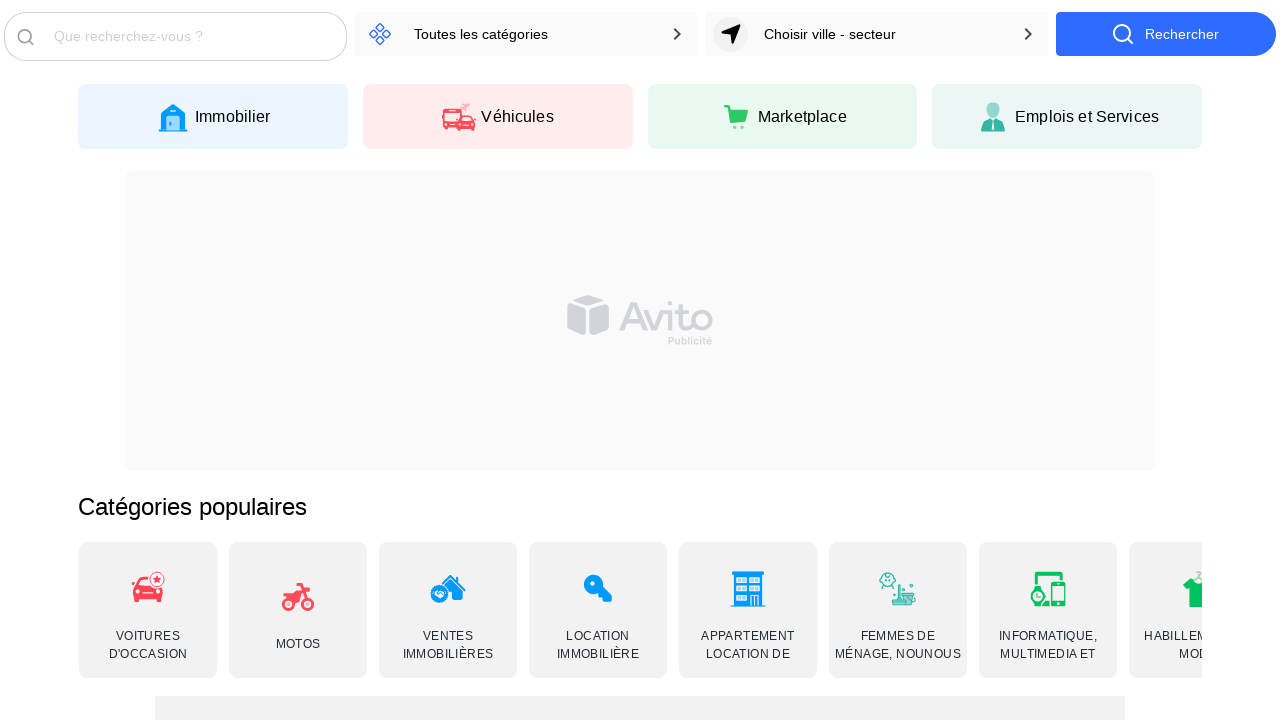